Tests editing a todo item by double-clicking and entering new text

Starting URL: http://todomvc.com/examples/typescript-angular

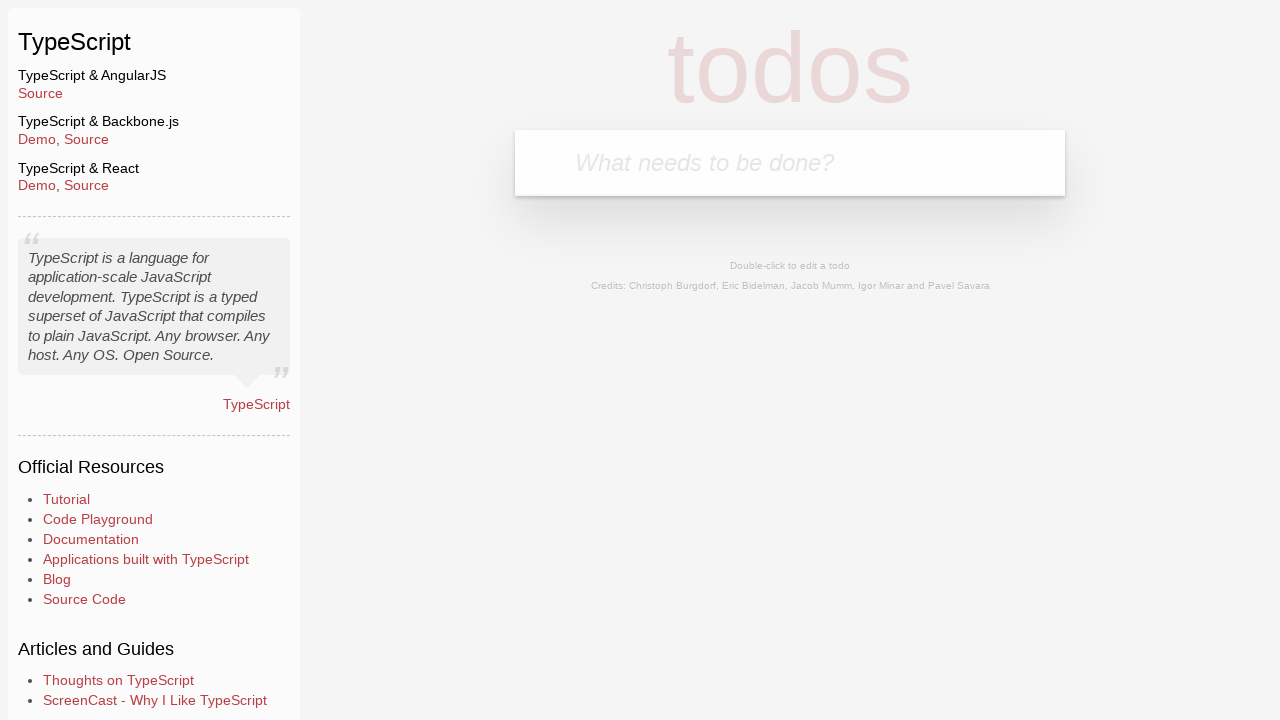

Filled todo input field with 'edit' on body > section > header > form > input
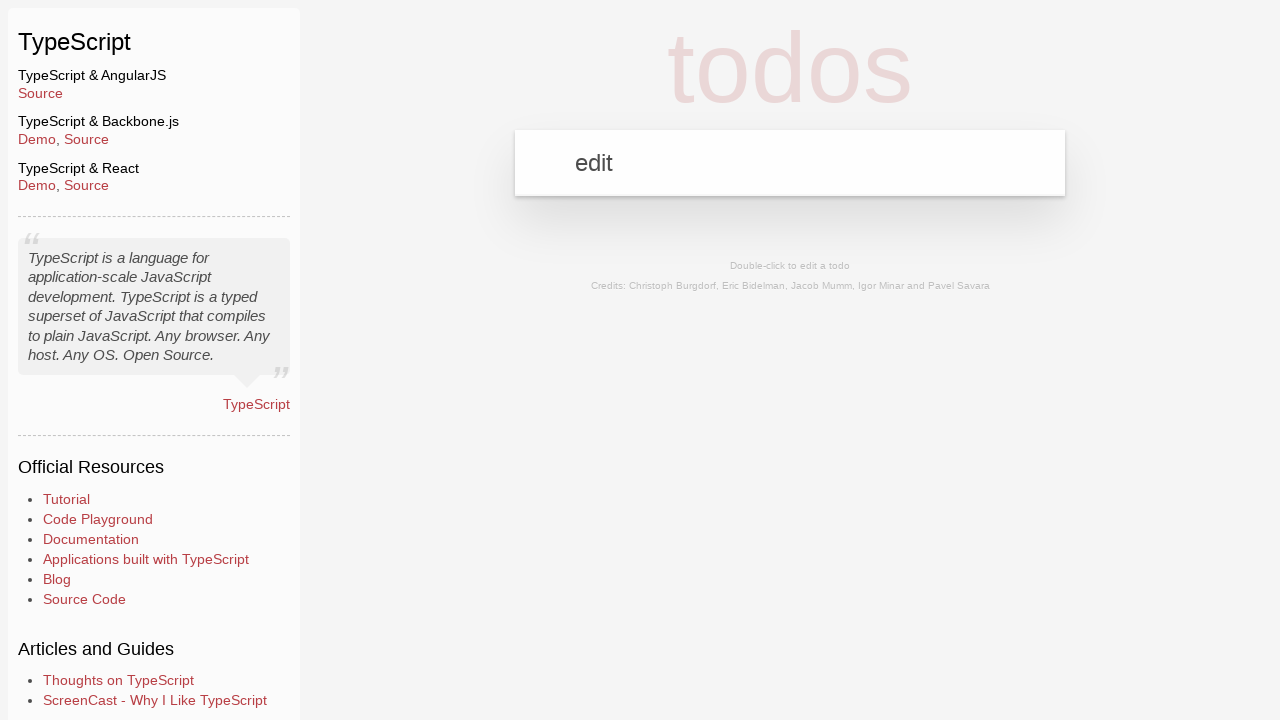

Pressed Enter to add todo item on body > section > header > form > input
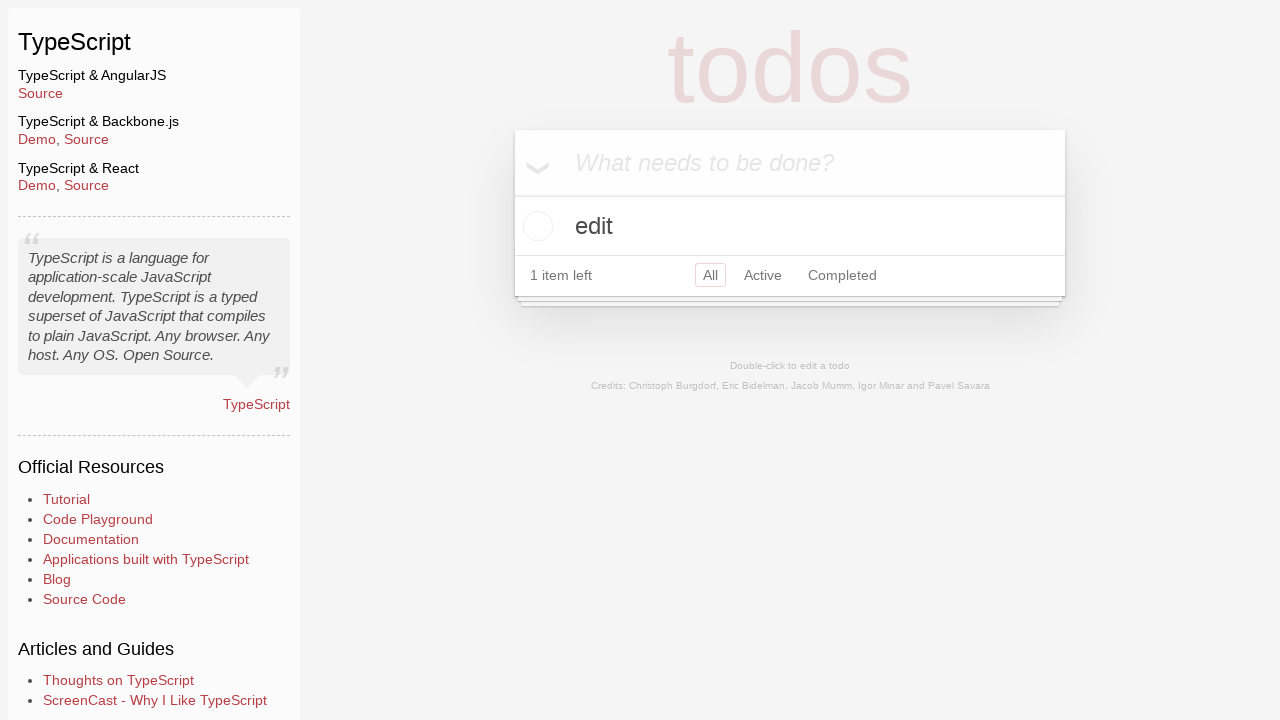

Double-clicked todo item to enter edit mode at (790, 226) on body > section > section > ul > li > div > label
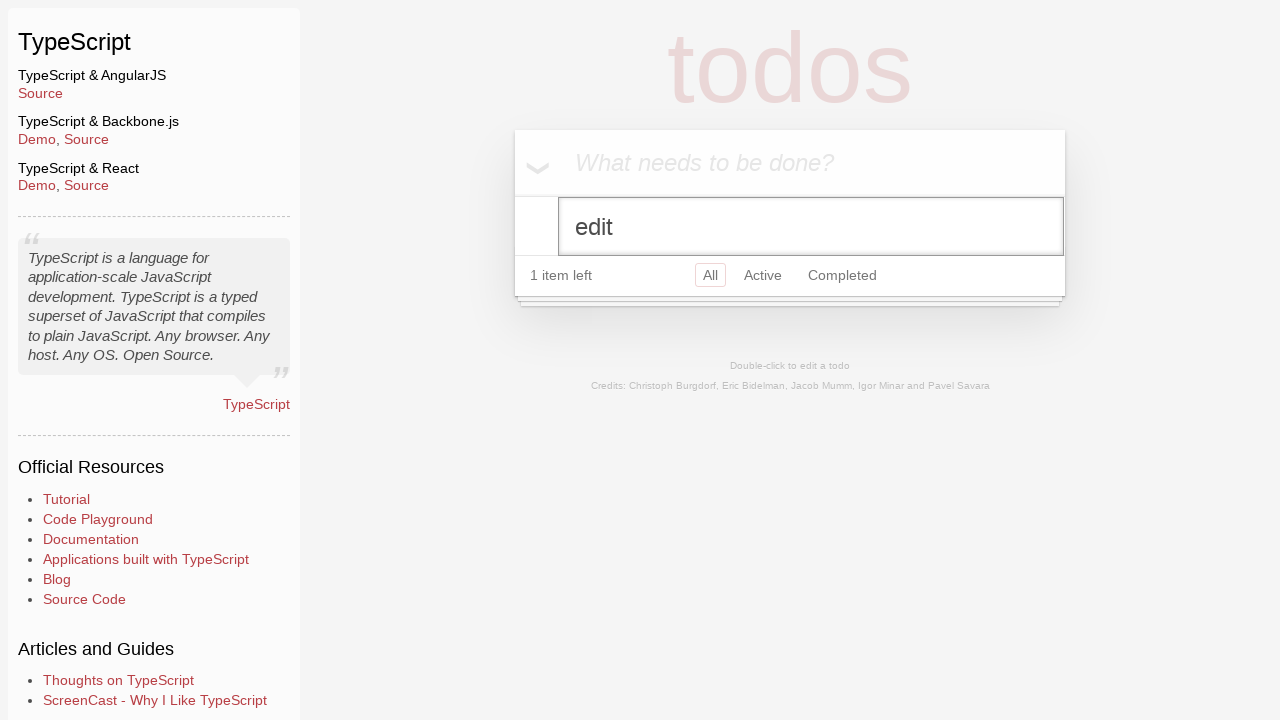

Typed 'demo' in edit input field on body > section > section > ul > li:nth-child(1) > form > input
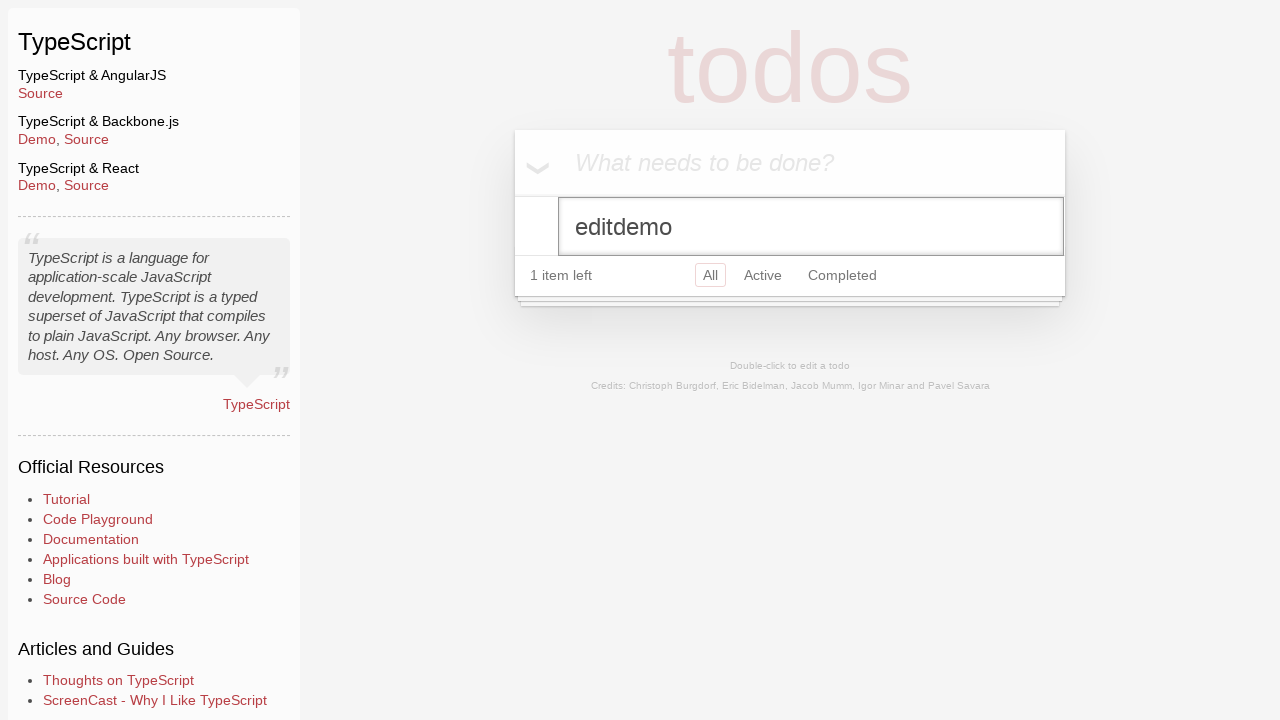

Pressed Enter to save edited todo item on body > section > section > ul > li:nth-child(1) > form > input
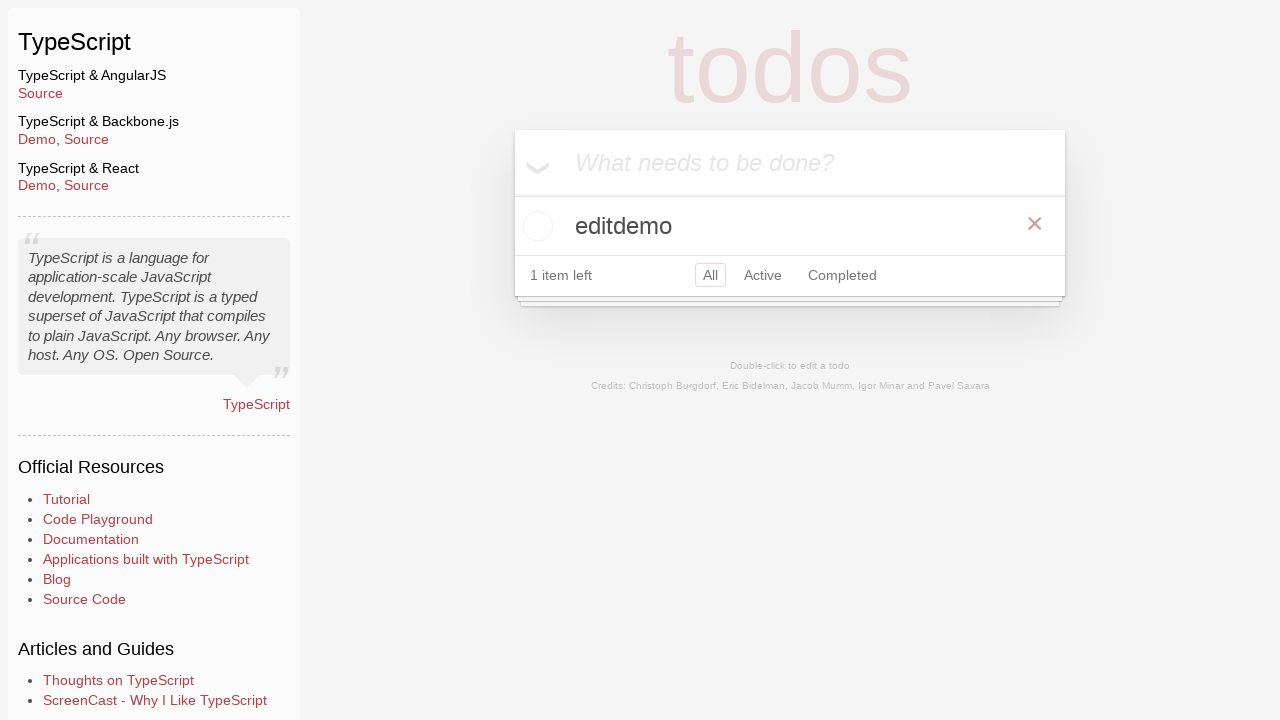

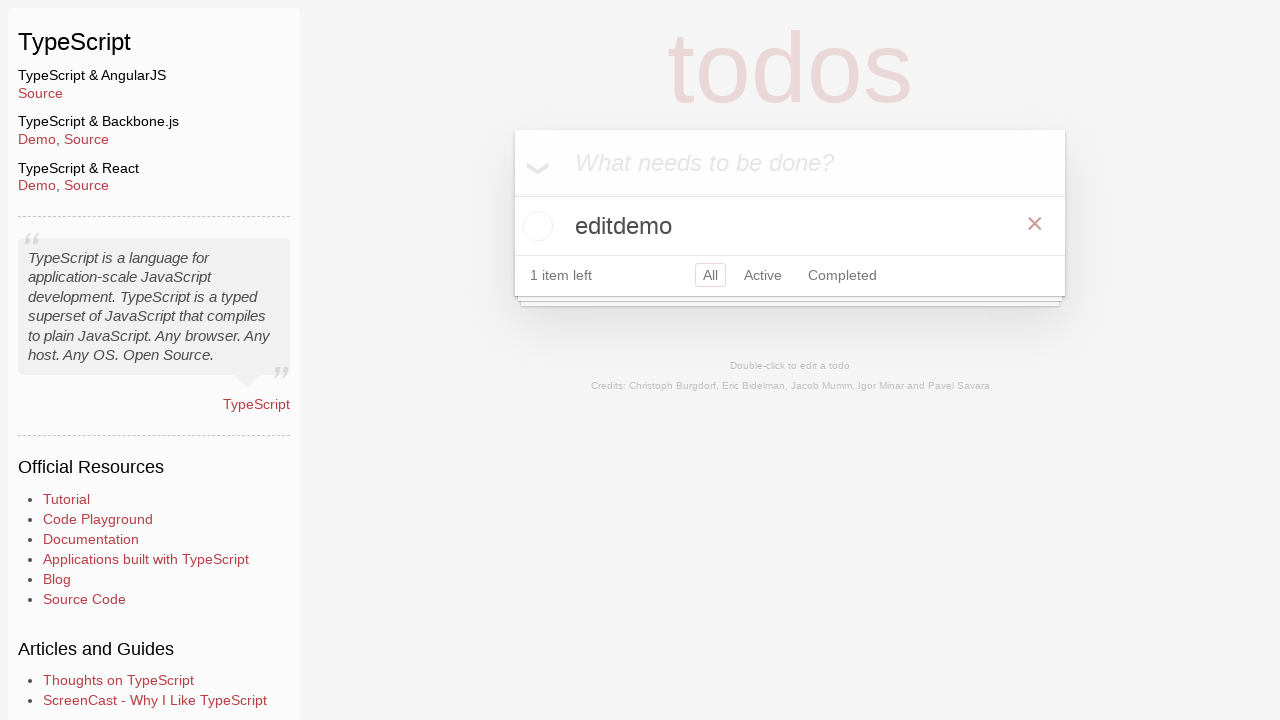